Navigates to the Checkboxes page on the-internet.herokuapp.com and verifies that both checkboxes are displayed, enabled, and checks their selection state.

Starting URL: https://the-internet.herokuapp.com/

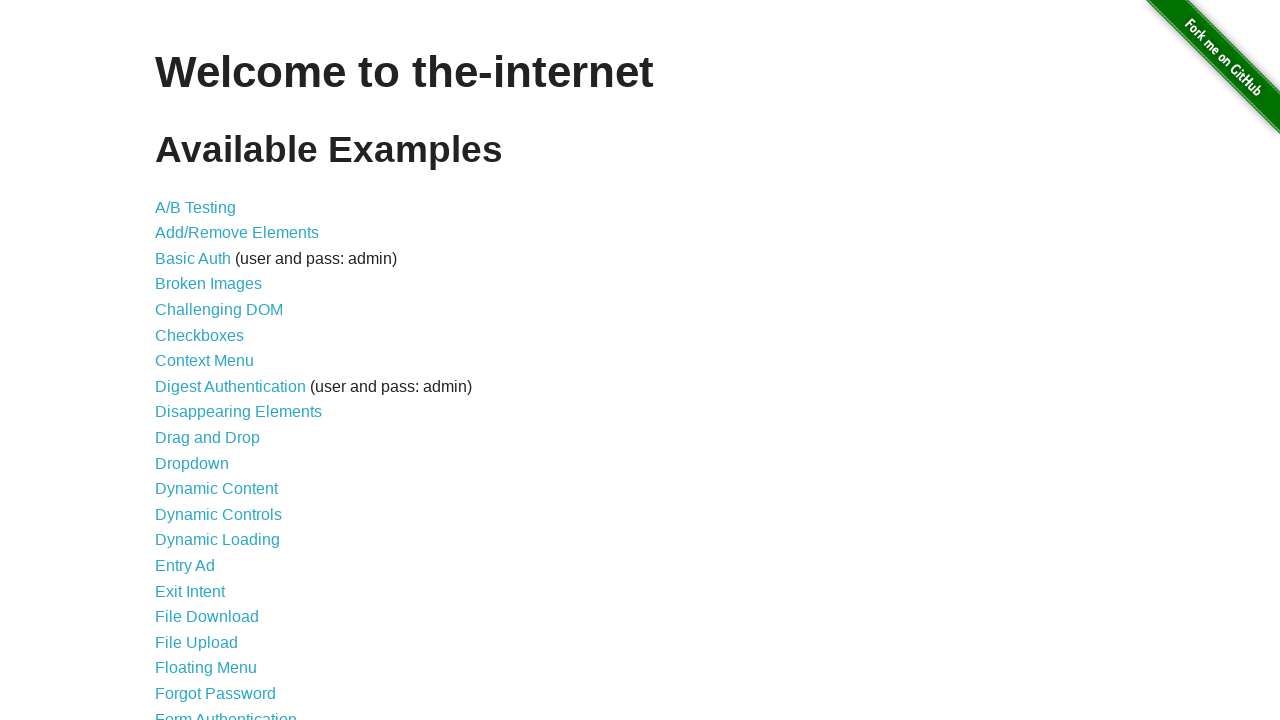

Navigated to the-internet.herokuapp.com homepage
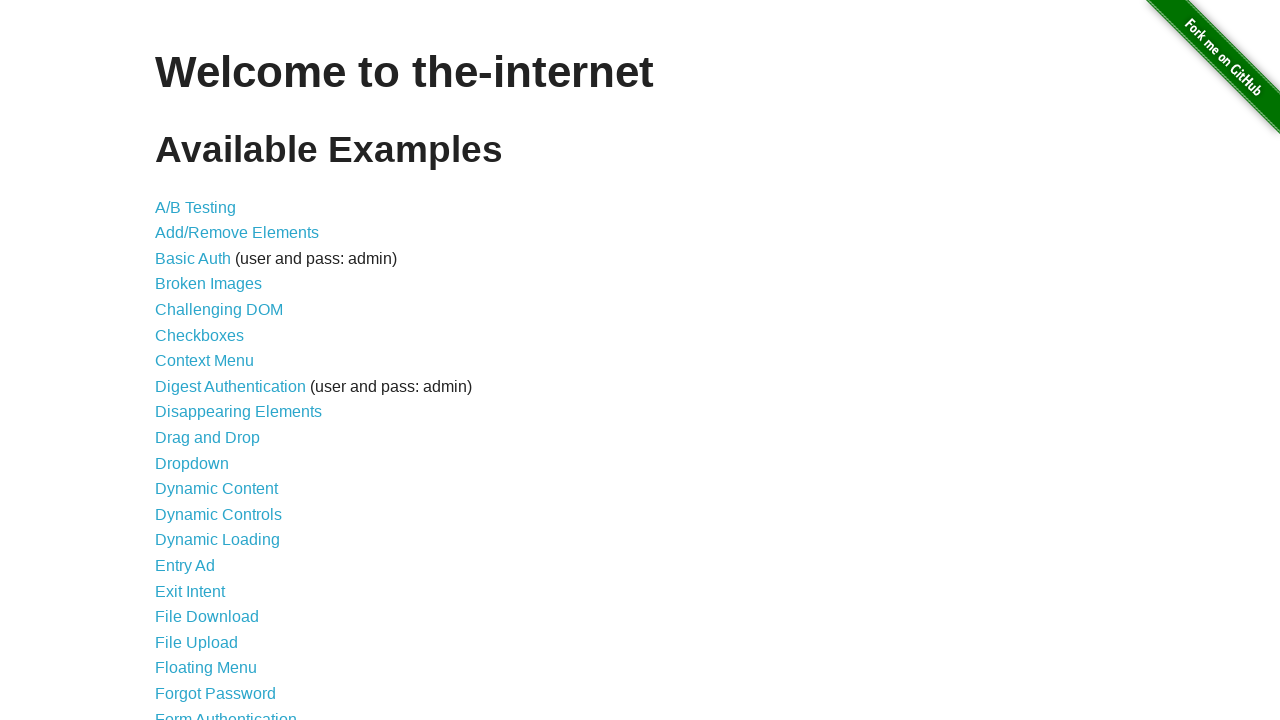

Clicked on the Checkboxes link at (200, 335) on xpath=//ul/li[6]/a
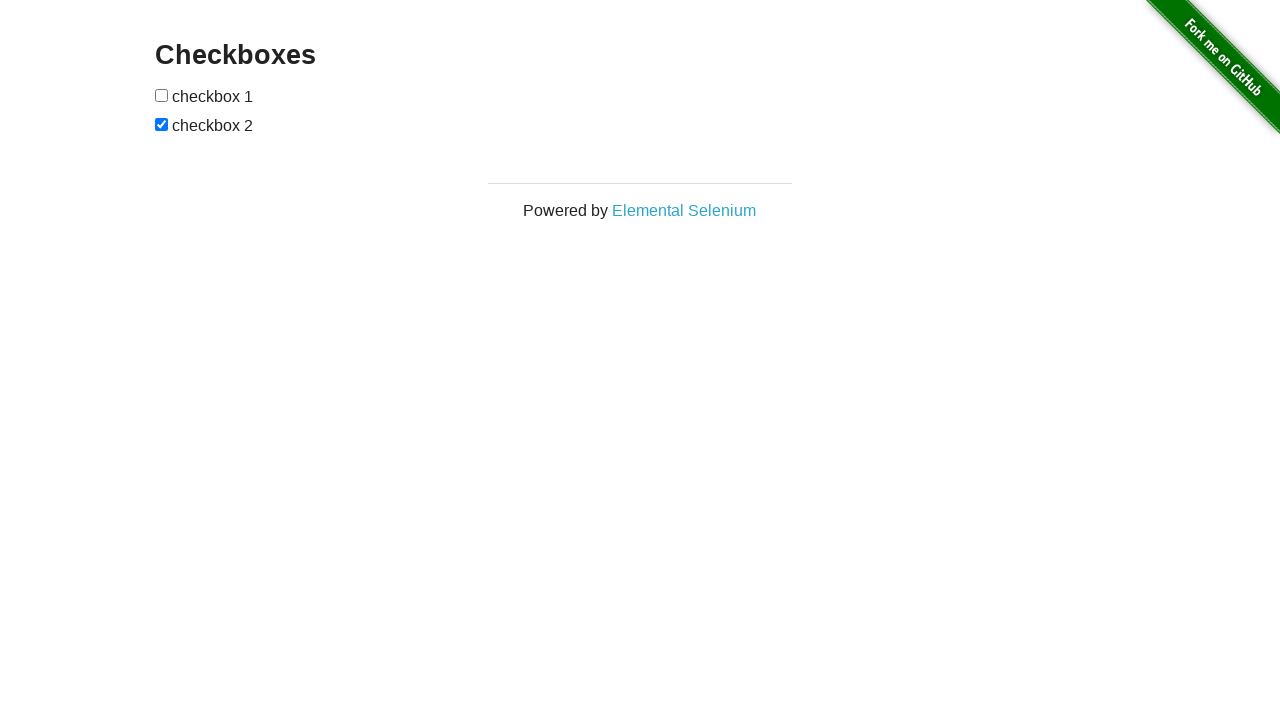

Checkboxes loaded and are visible
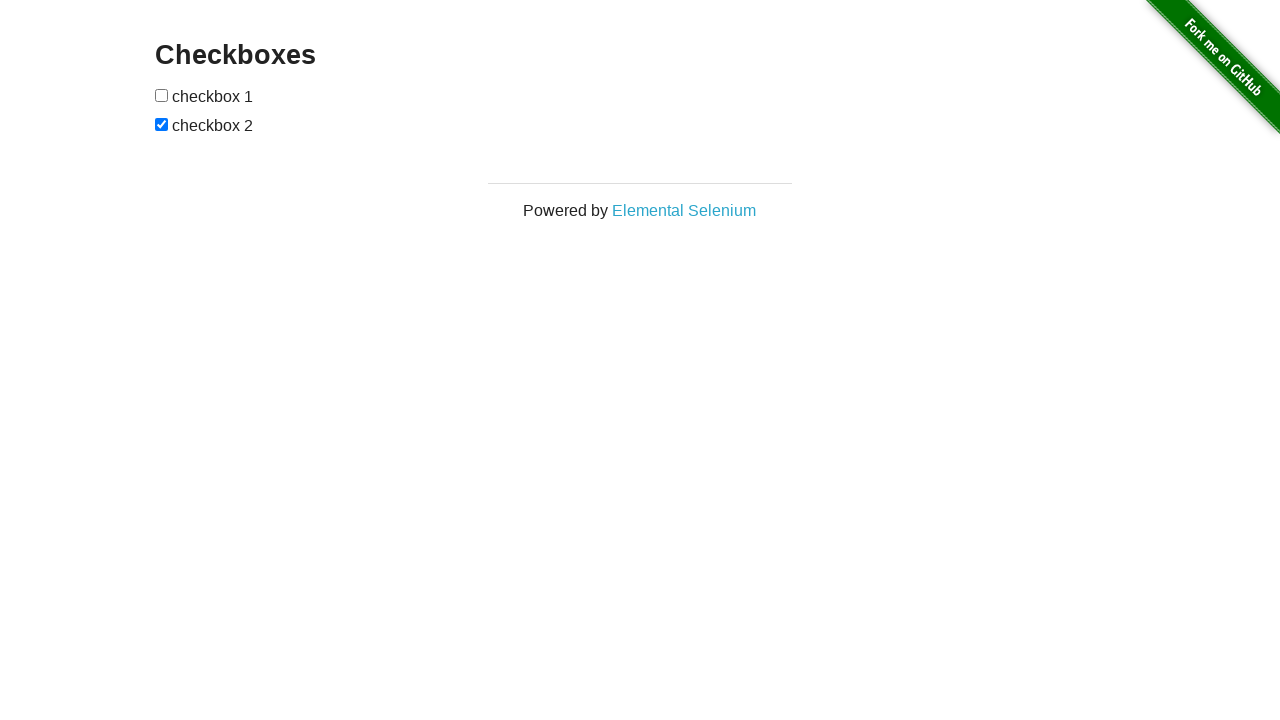

Located all checkboxes on the page
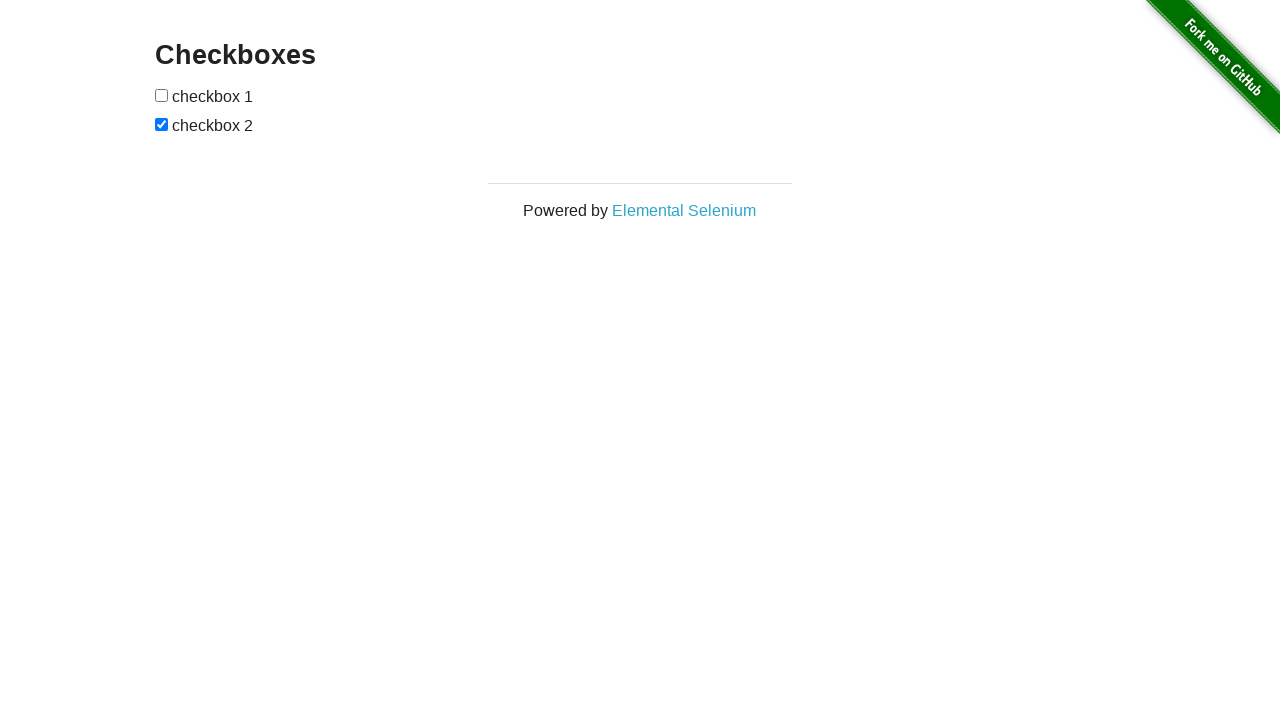

Found 2 checkboxes
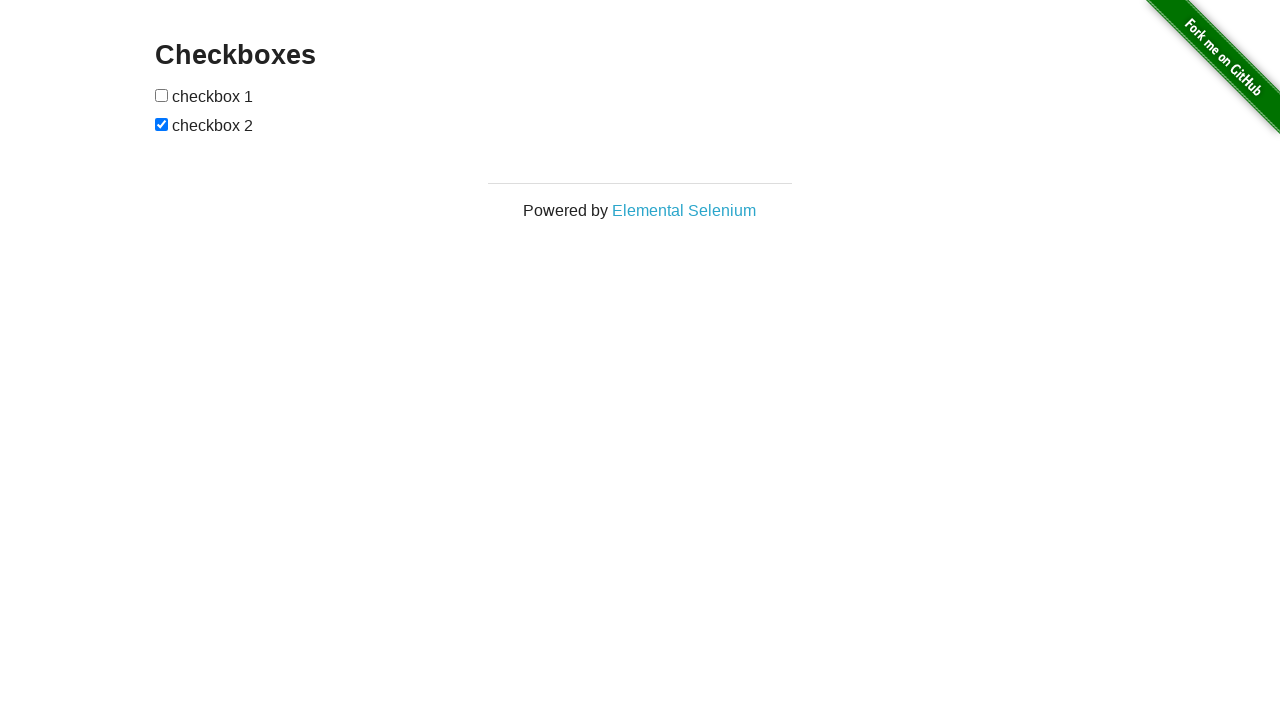

Checkbox 1 is visible
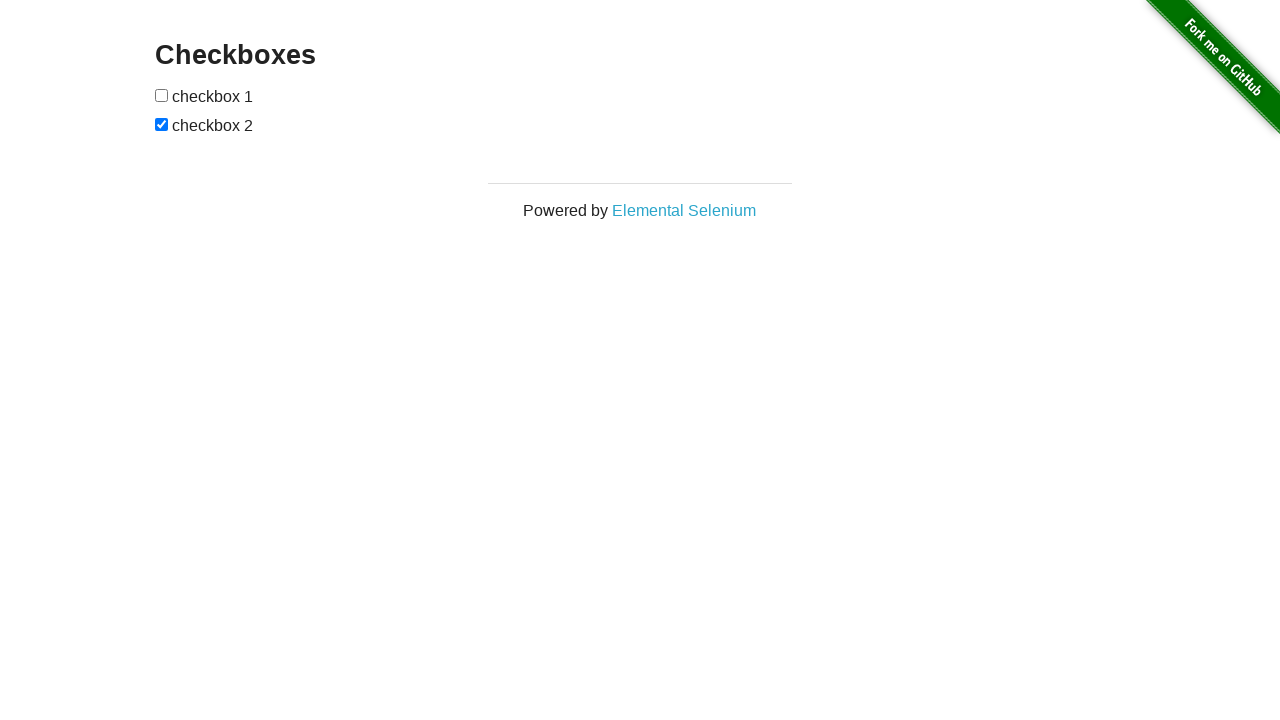

Verified checkbox 1 is enabled
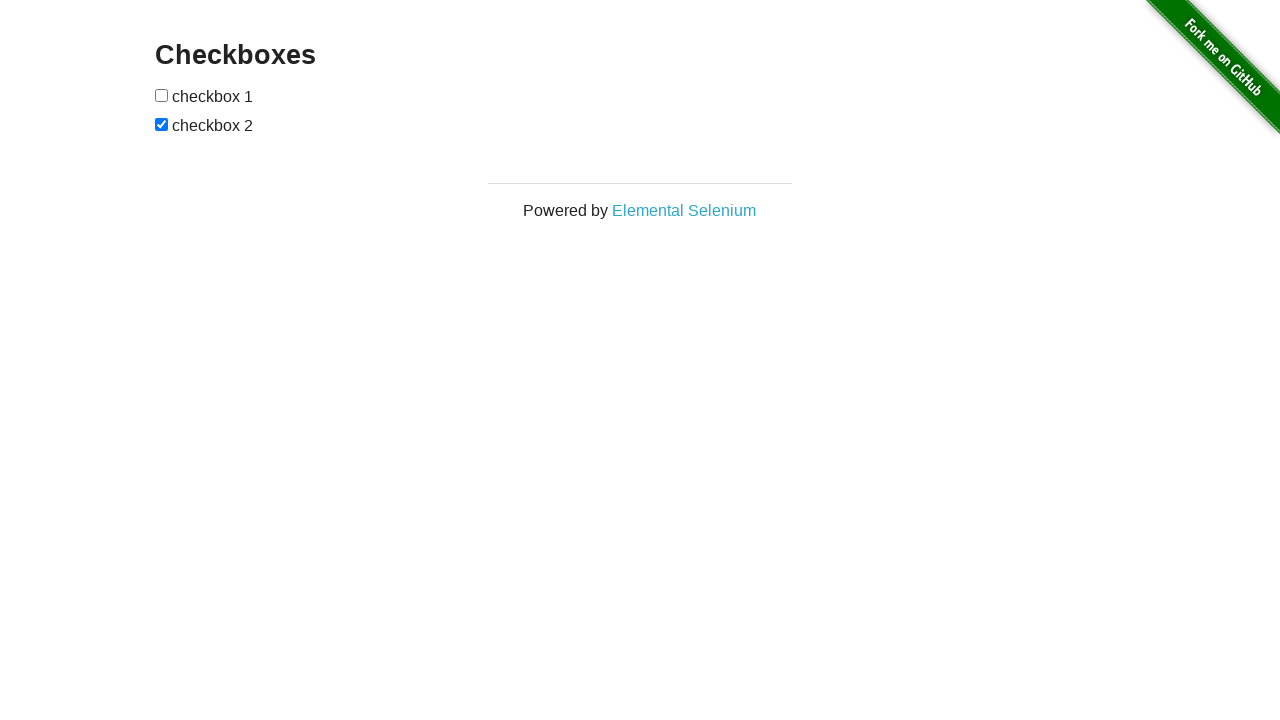

Checkbox 2 is visible
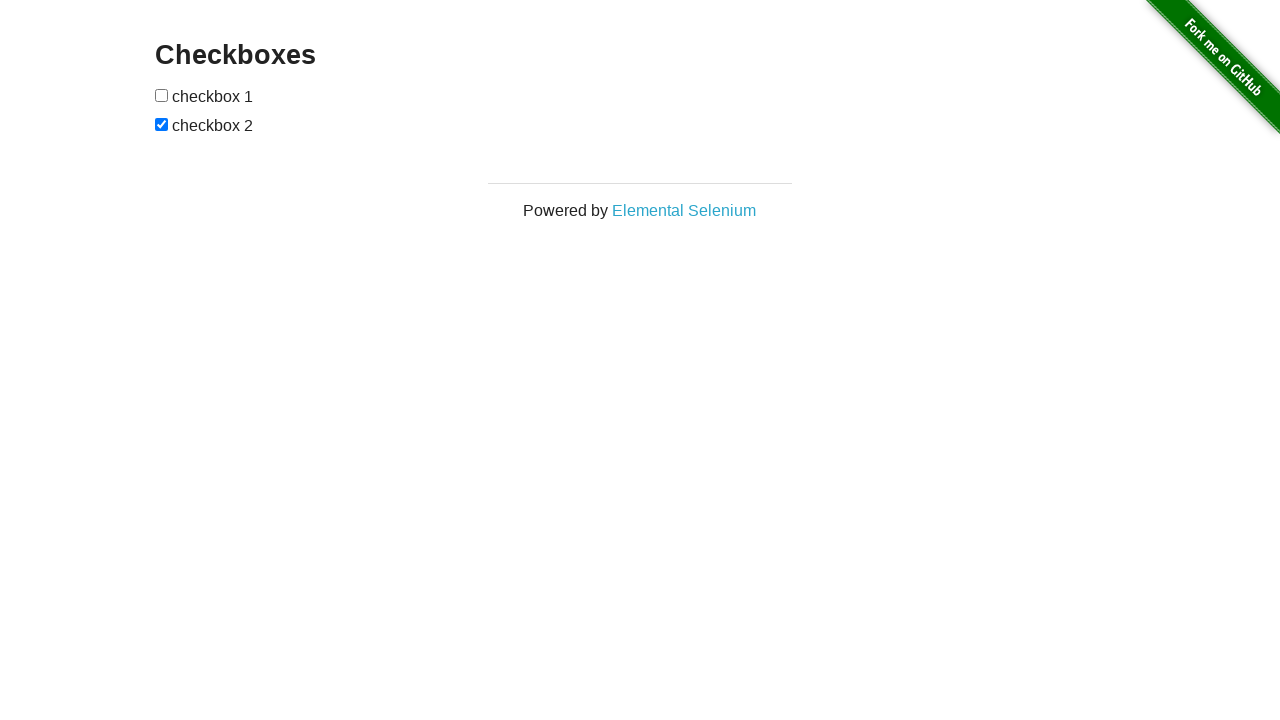

Verified checkbox 2 is enabled
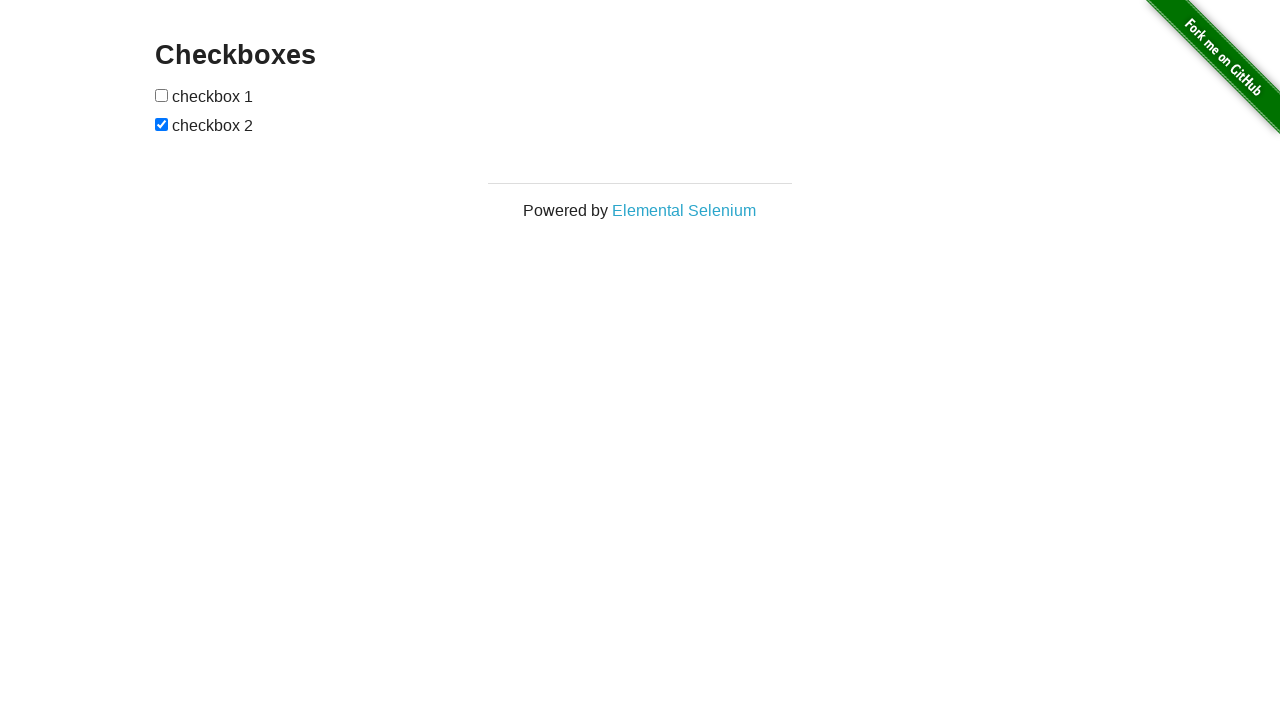

Checkbox 1 selection state: unchecked
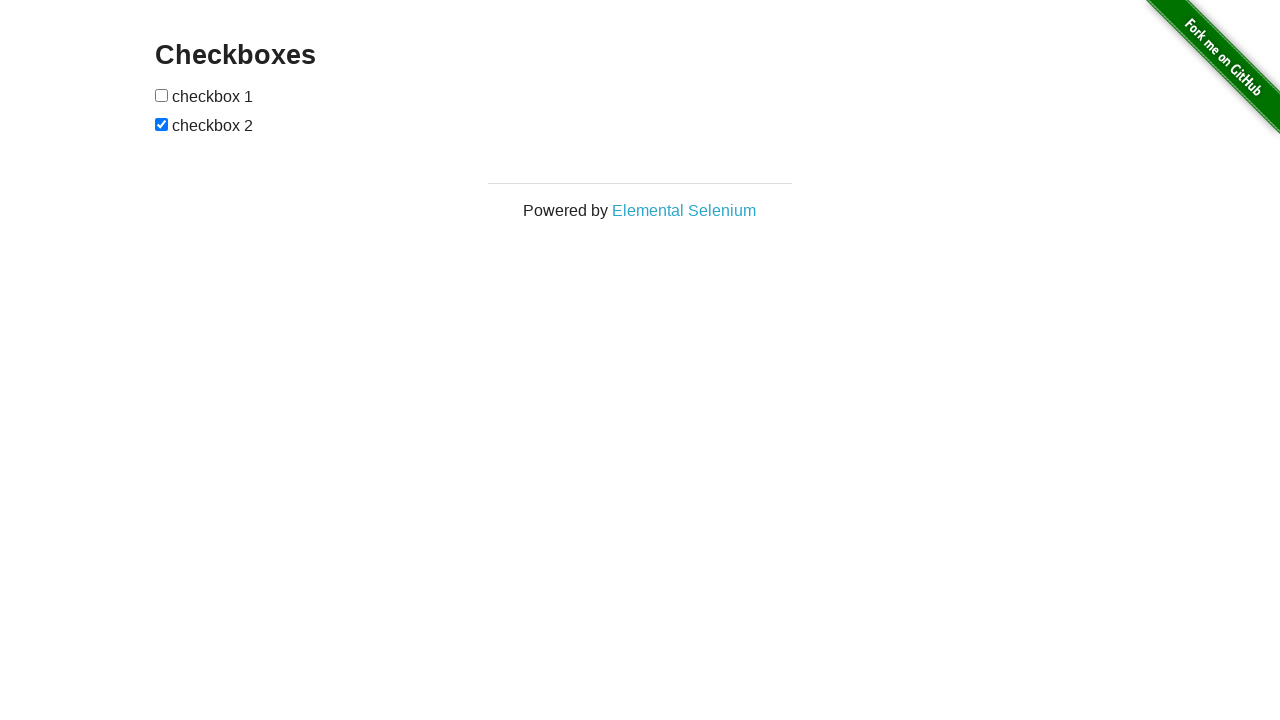

Checkbox 2 selection state: checked
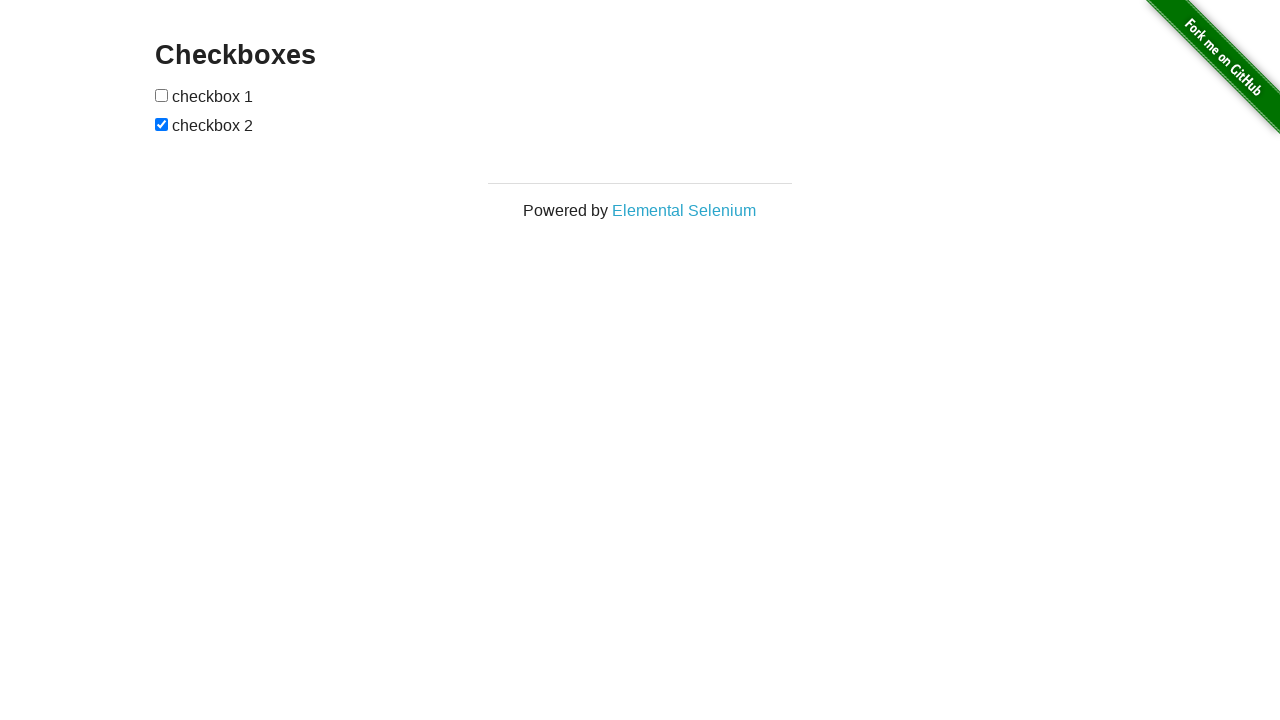

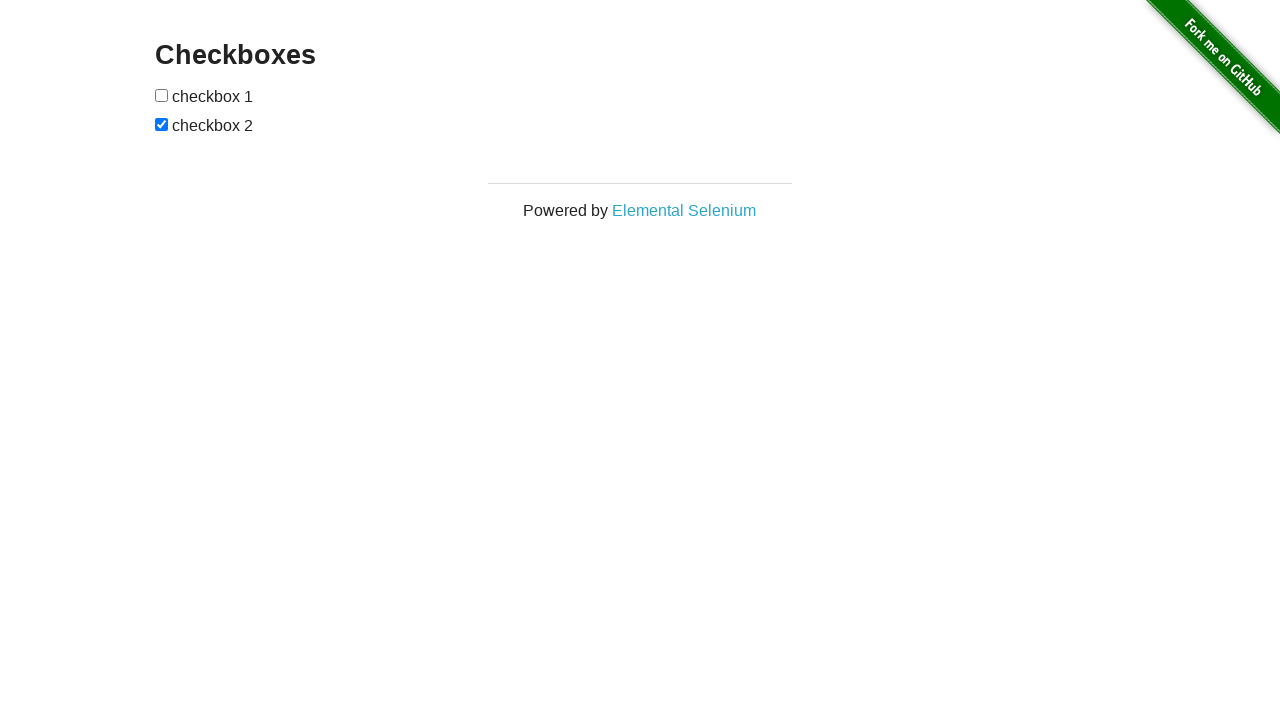